Navigates to a practice page, scrolls down, and captures a screenshot of the visible area

Starting URL: https://www.letskodeit.com/practice

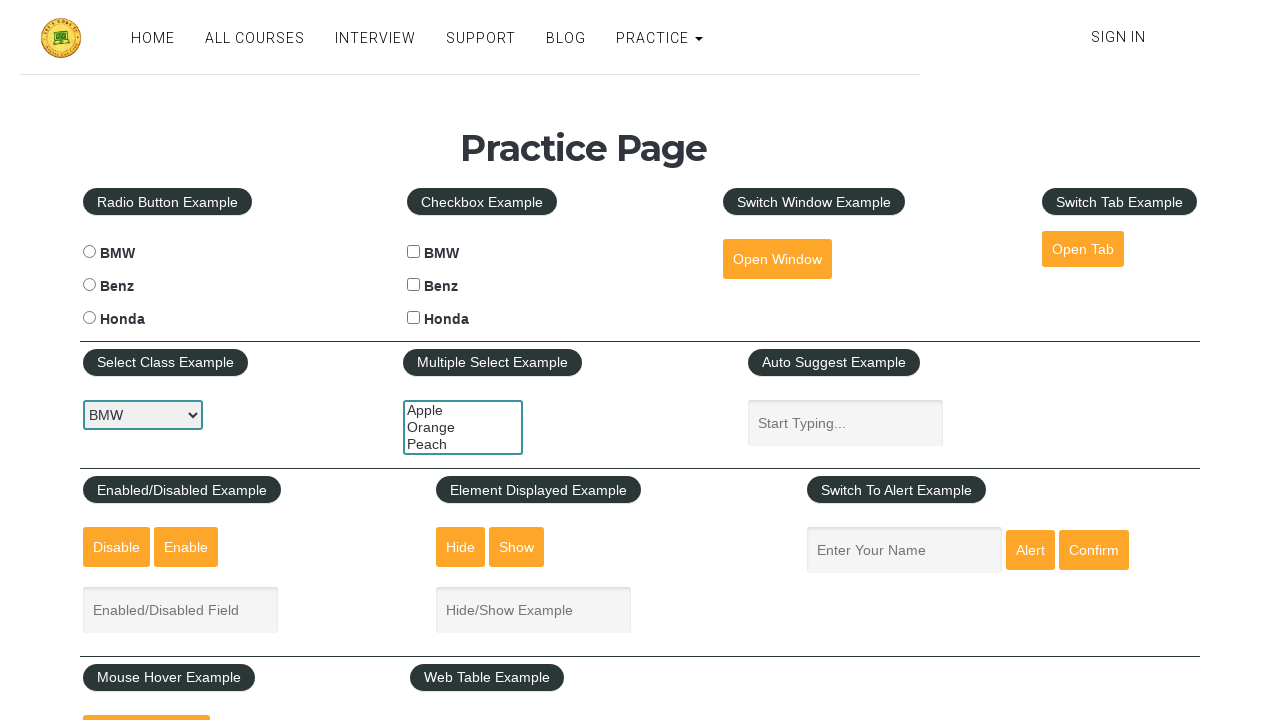

Navigated to practice page
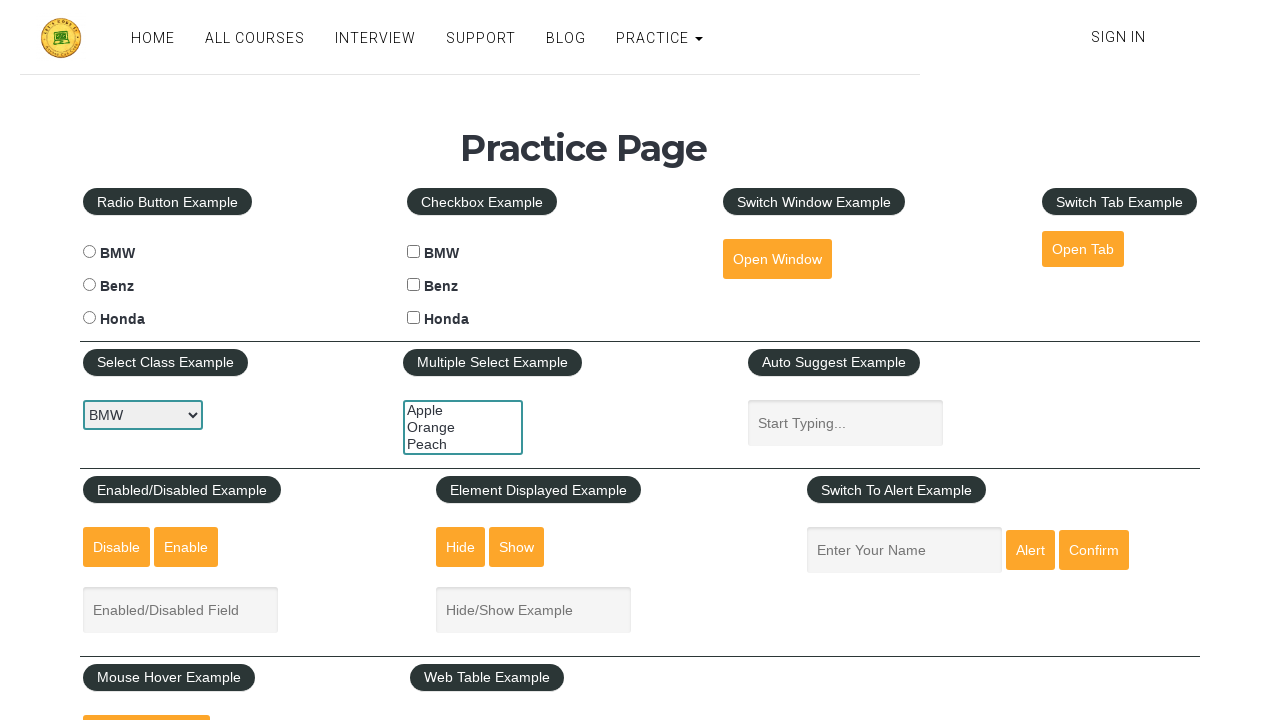

Scrolled down by 400 pixels
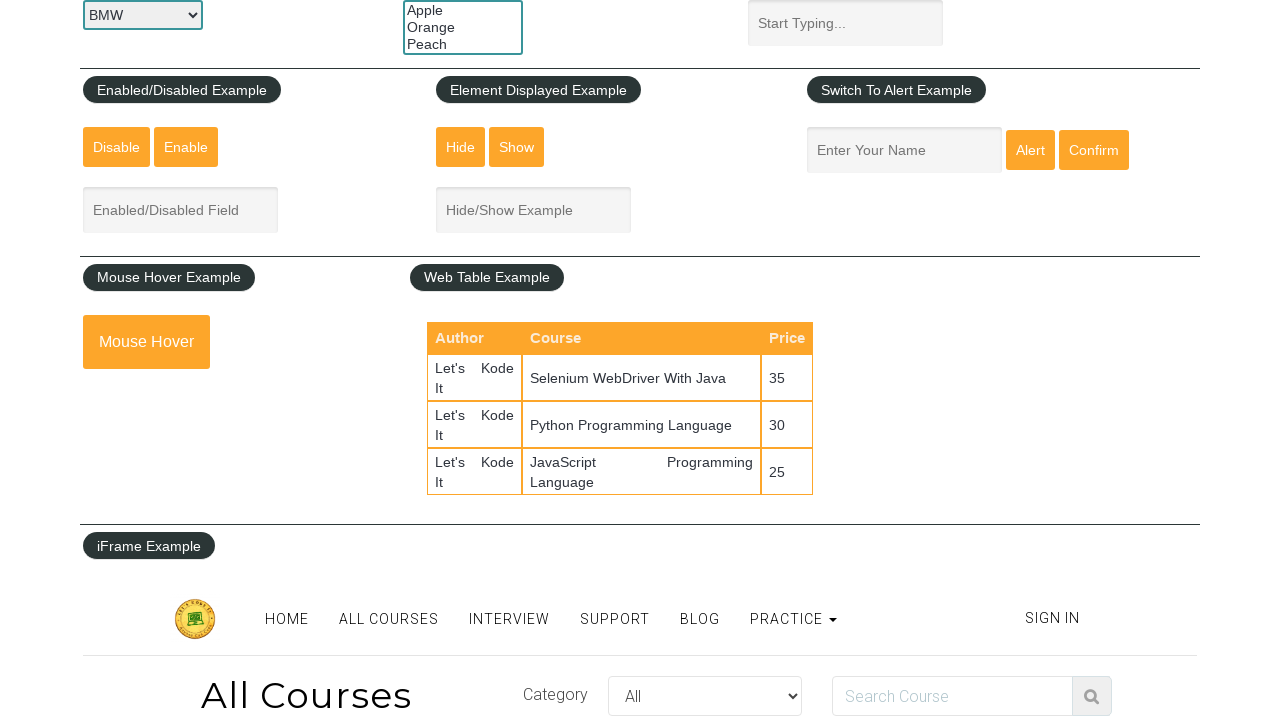

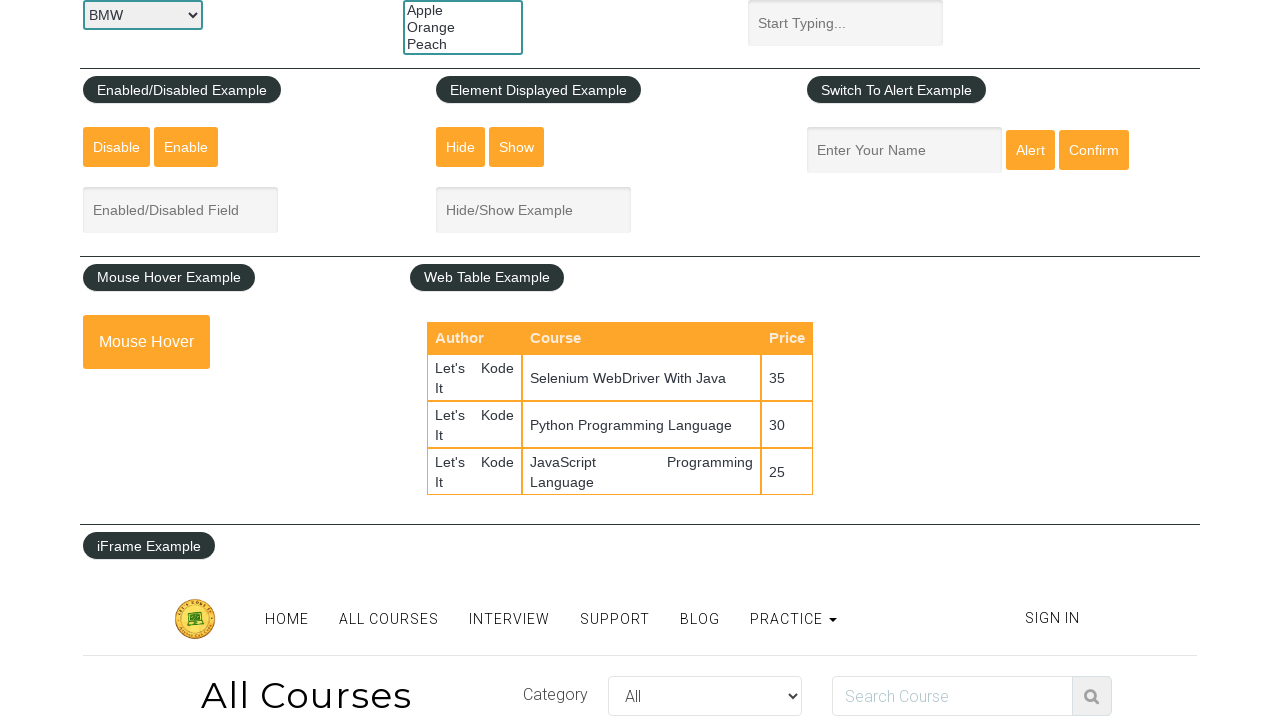